Tests clicking the external link to the IR Tax Policy site from the header

Starting URL: https://www.taxtechnical.ird.govt.nz/

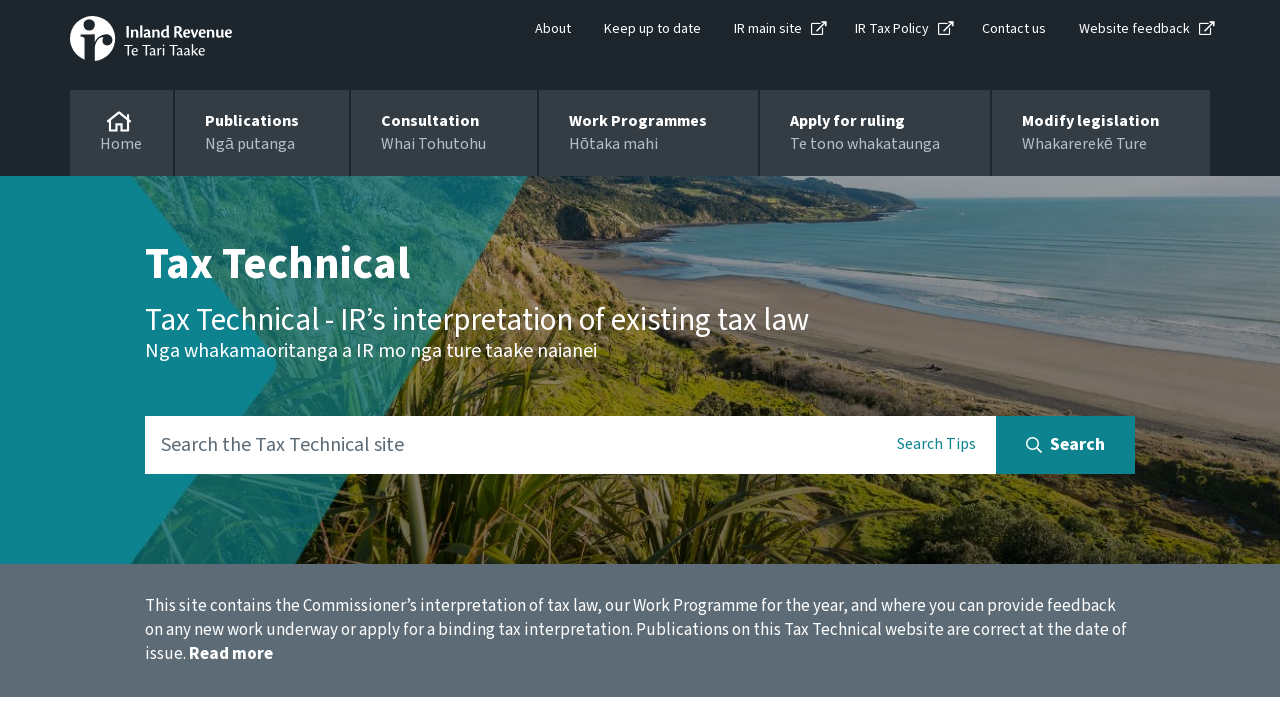

Navigated to Tax Technical website home page
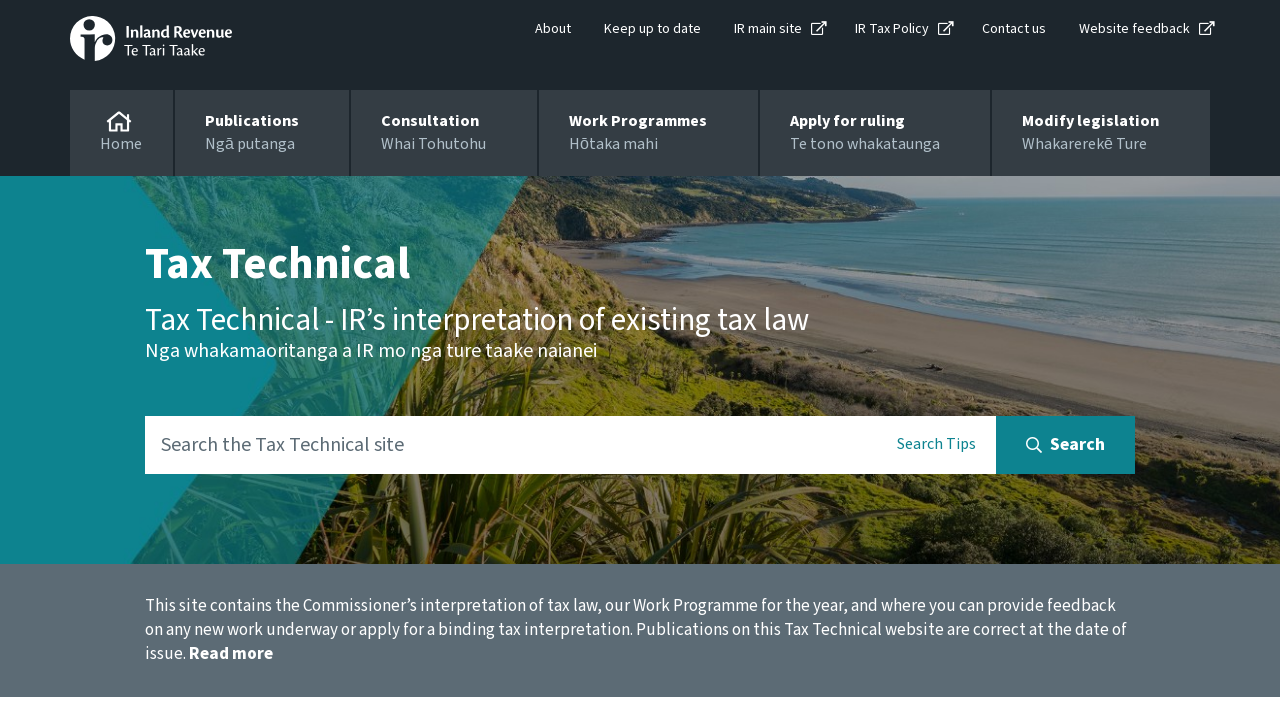

Clicked on the IR Tax Policy external link in the header at (892, 29) on a[title='IR Tax Policy']
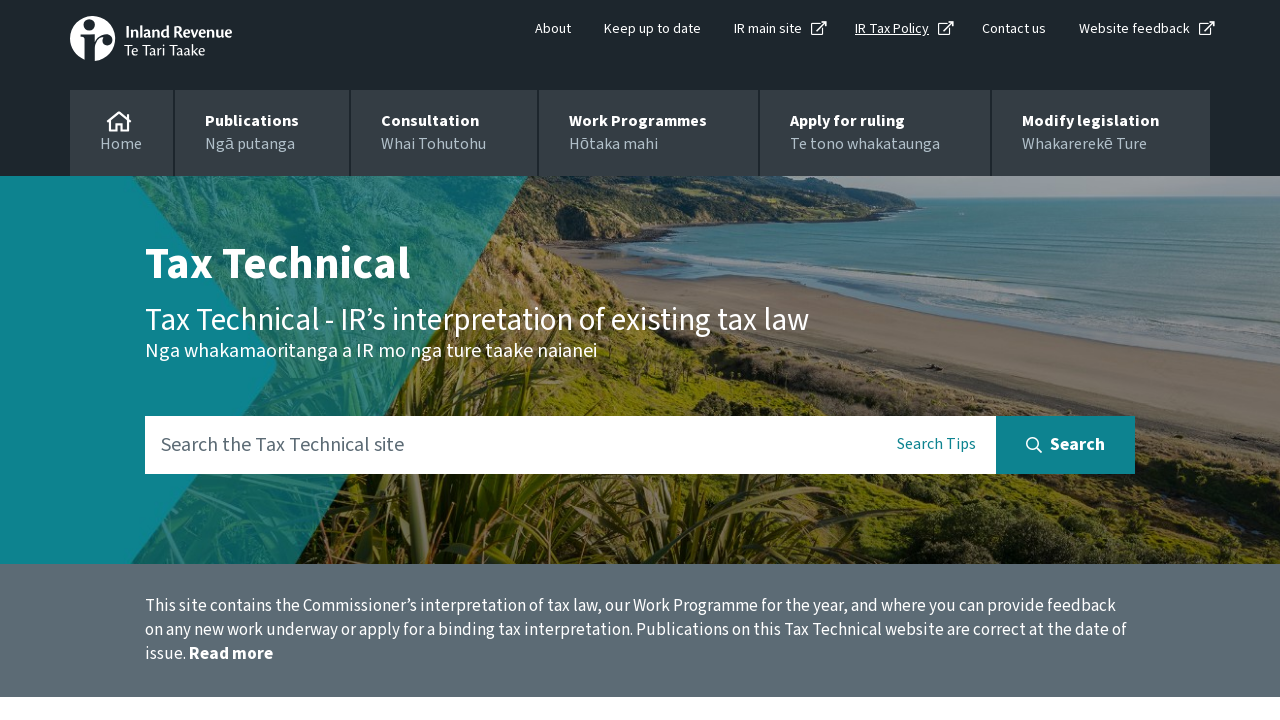

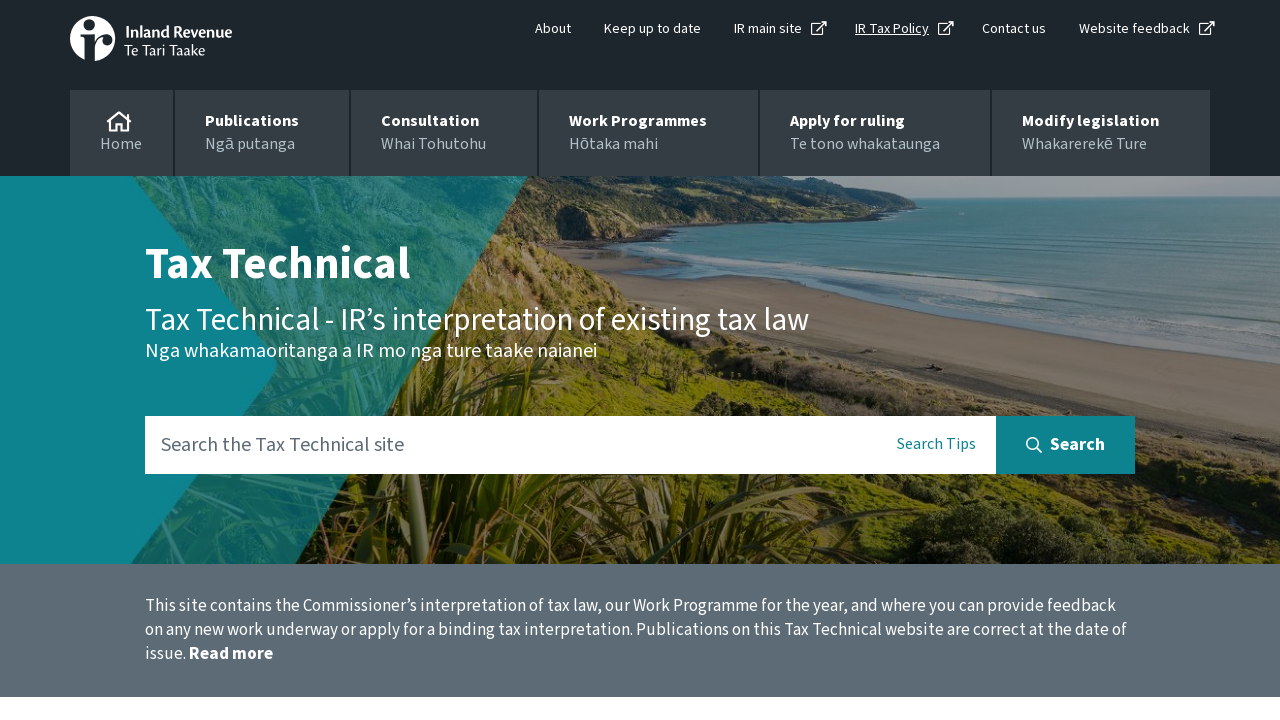